Tests input validation on a form by filling in firstname, surname, age, country, and notes fields, then submitting and verifying an error message appears (likely testing validation rules).

Starting URL: https://testpages.eviltester.com/styled/validation/input-validation.html

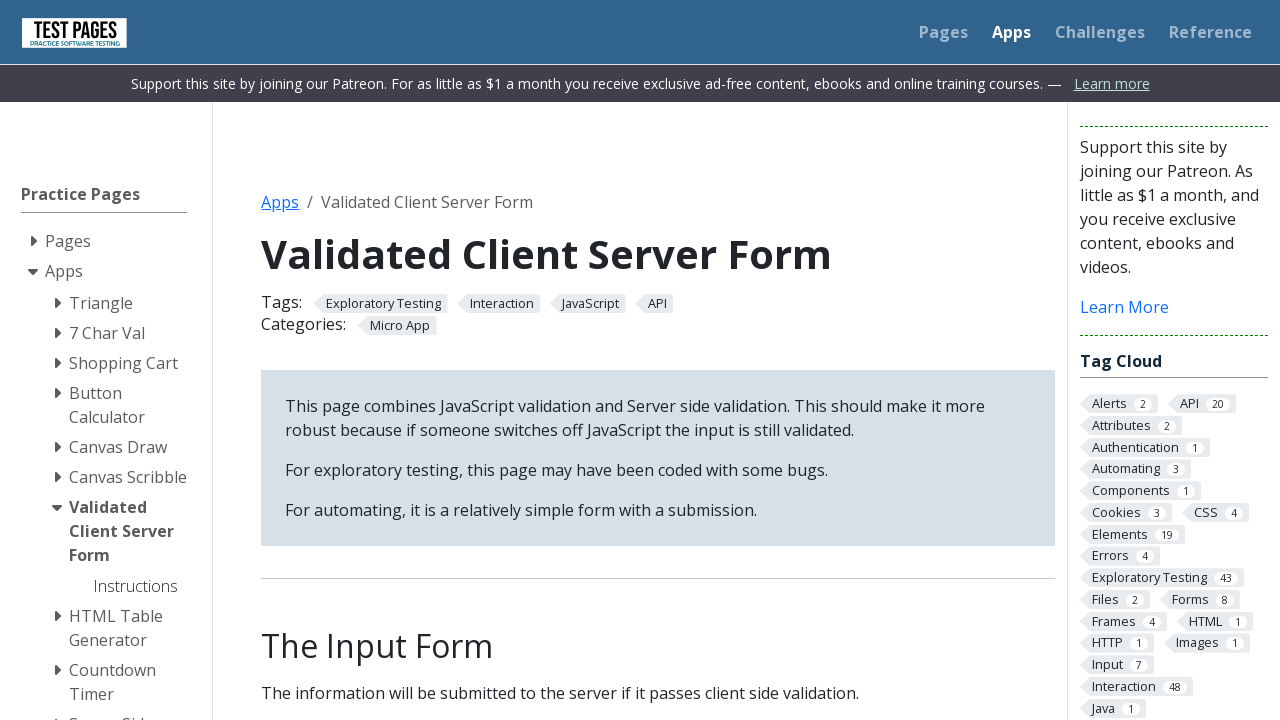

Filled firstname field with 'Michael' on #firstname
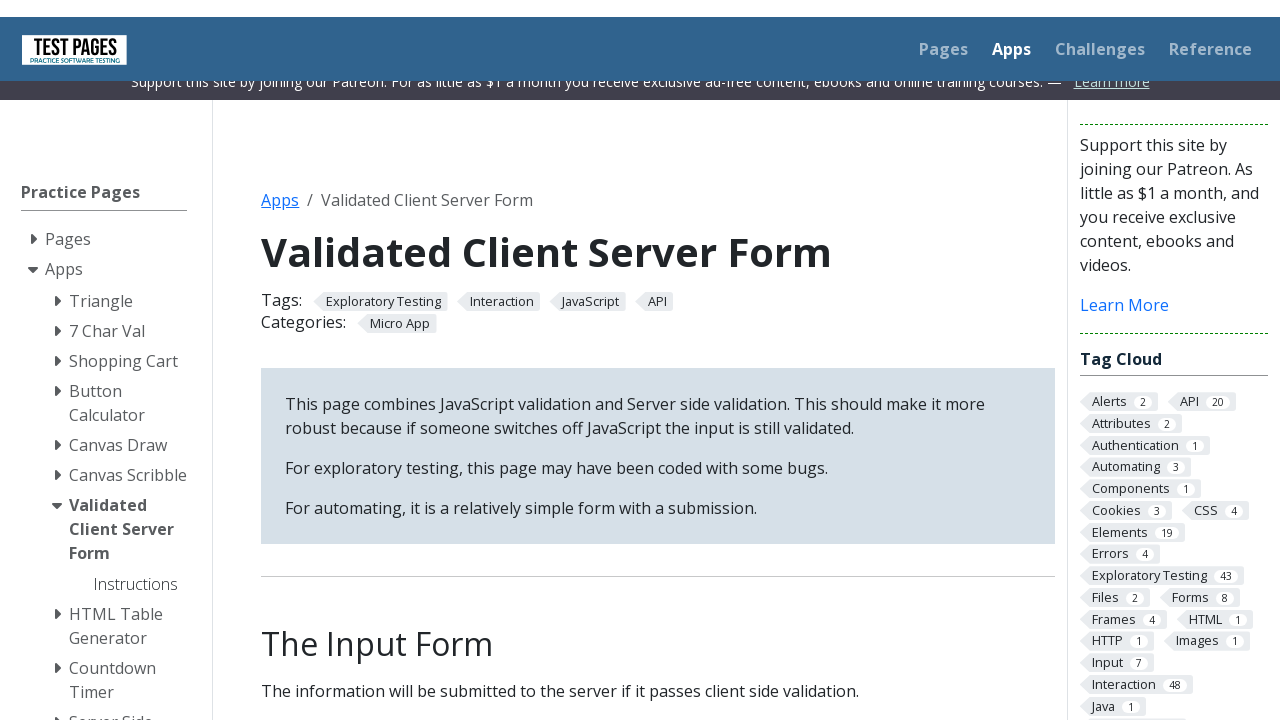

Filled surname field with 'Thompson' on #surname
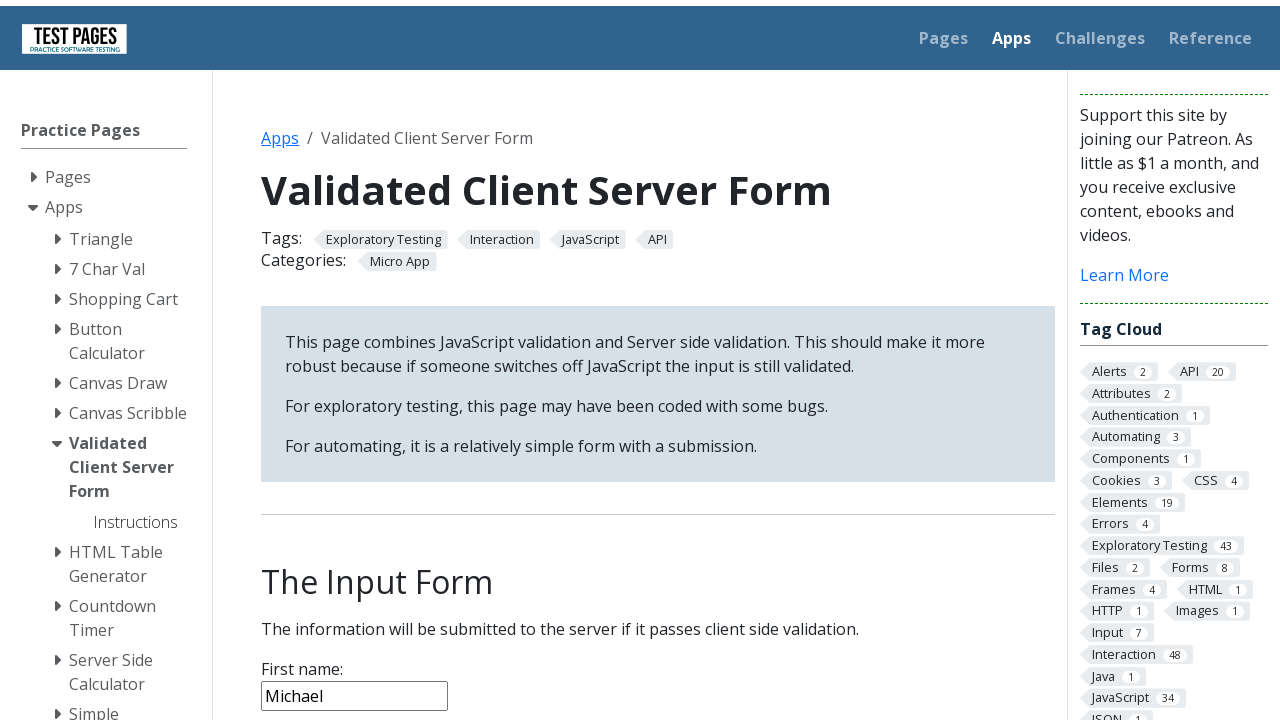

Filled age field with '28' on #age
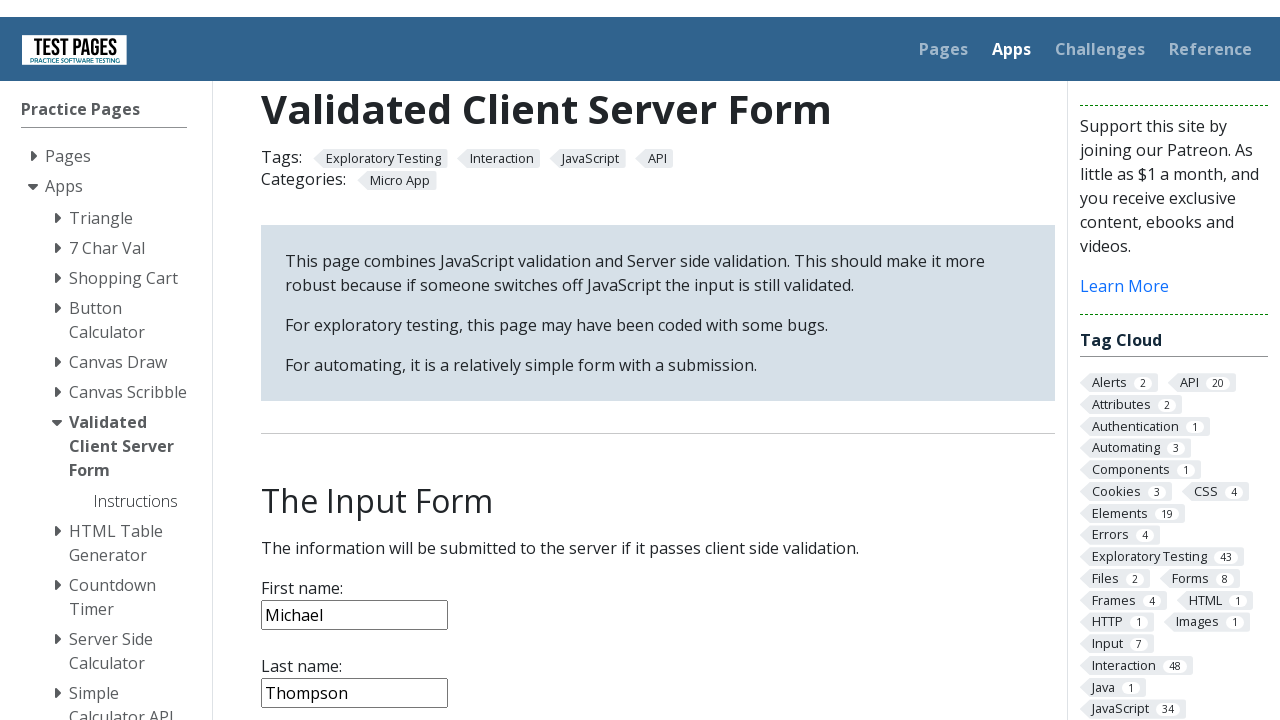

Selected 'United Kingdom' from country dropdown on #country
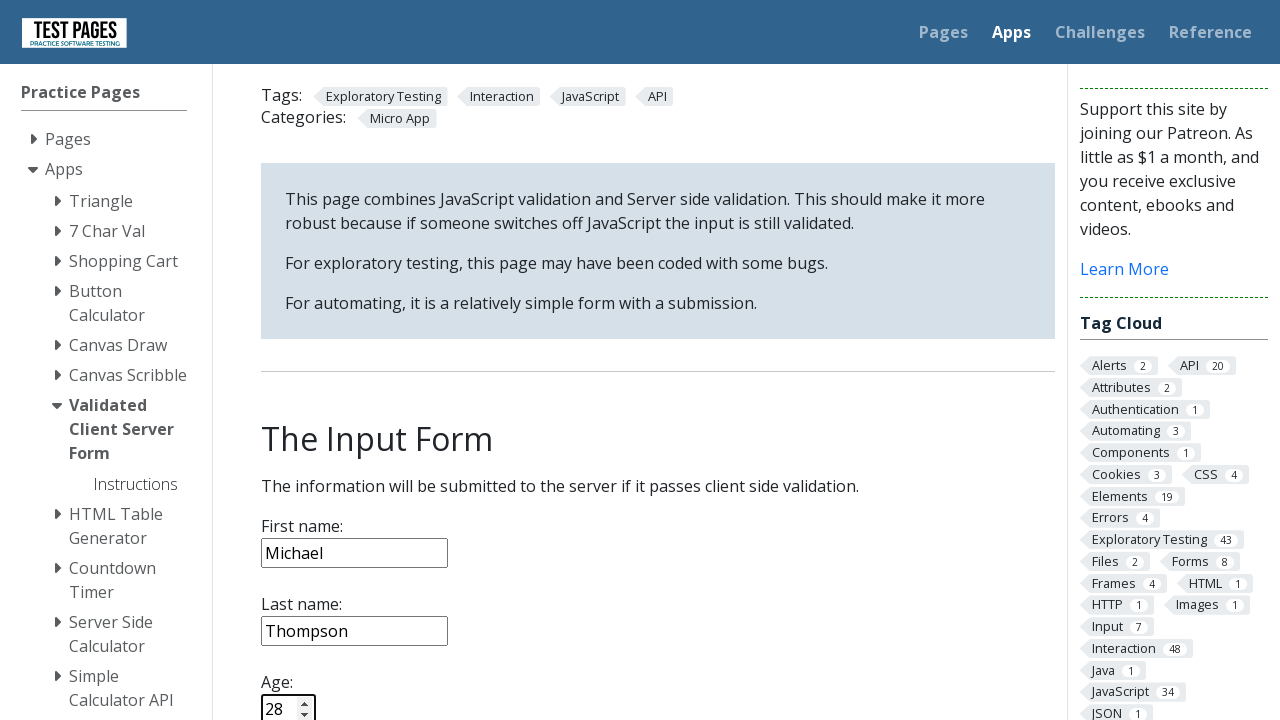

Filled notes field with test note on #notes
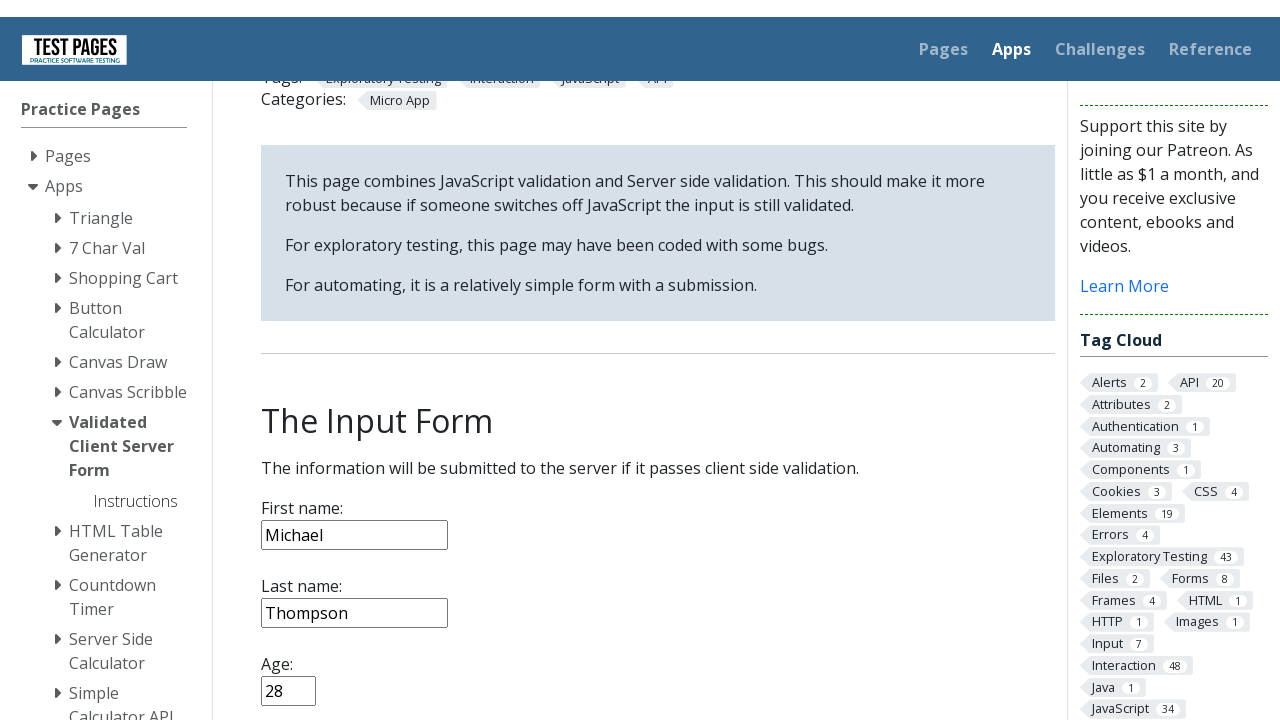

Clicked submit button to submit the form at (296, 368) on input[type='submit']
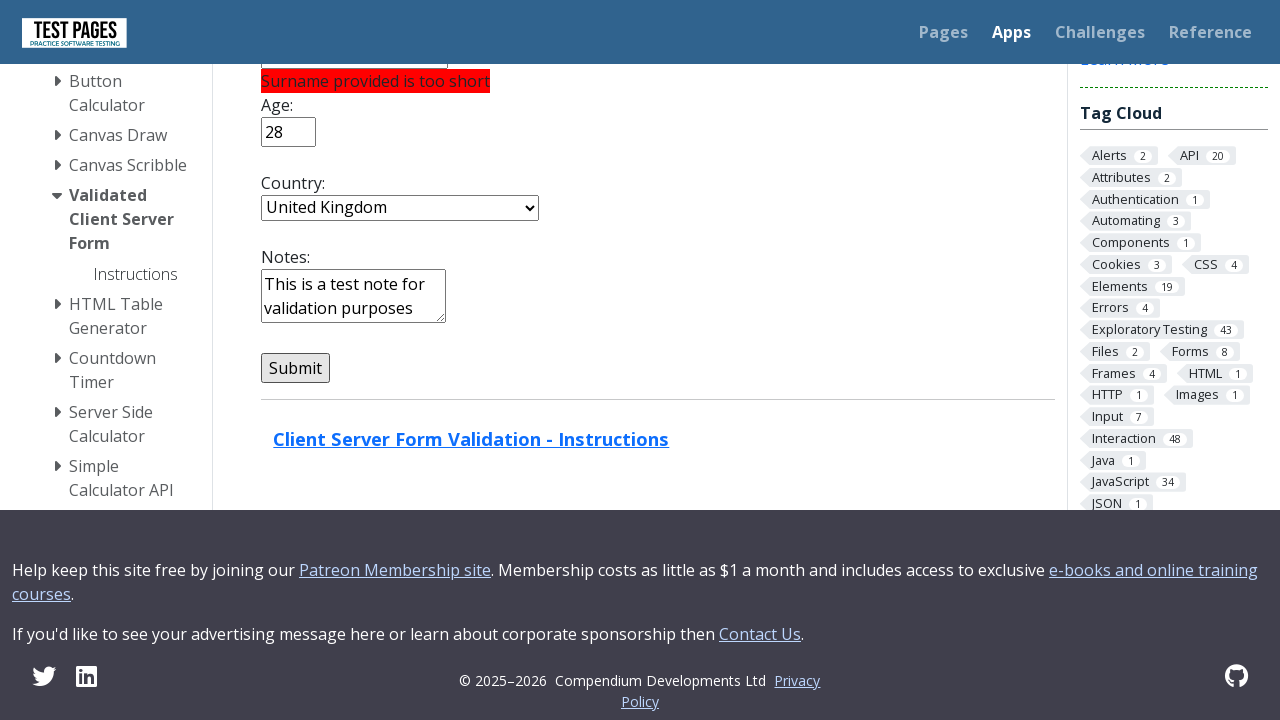

Waited for error message to become visible
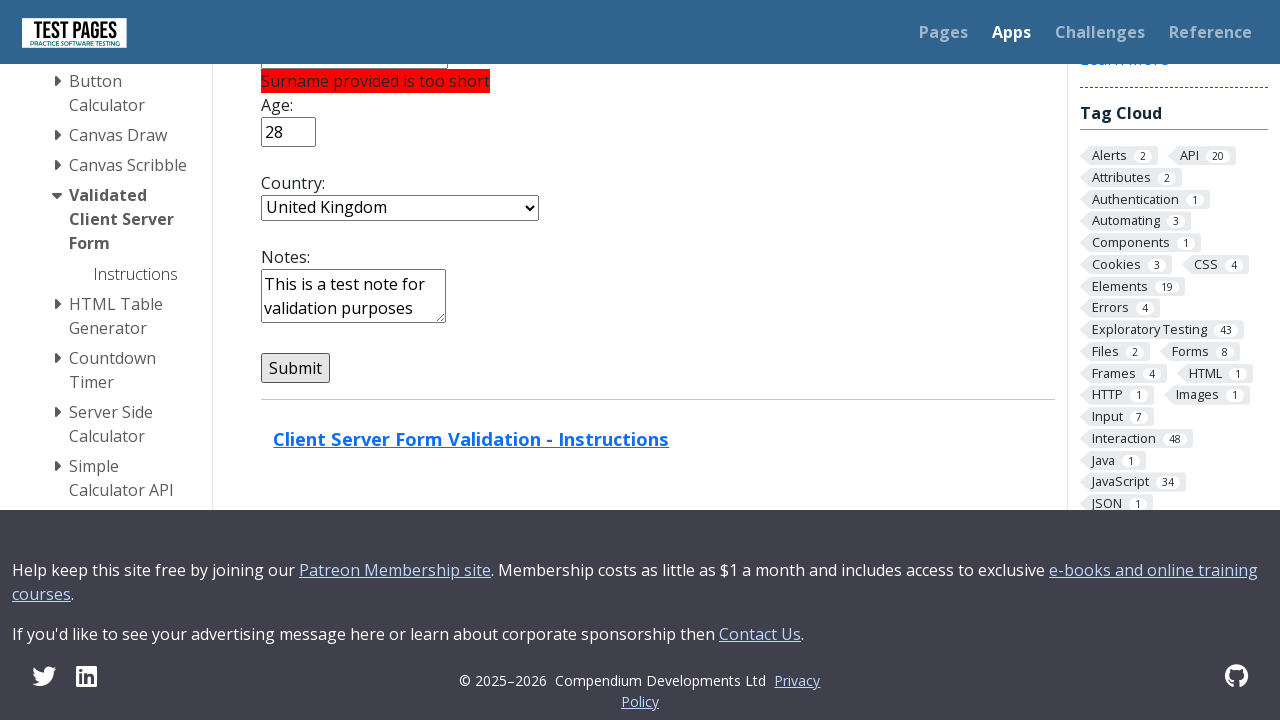

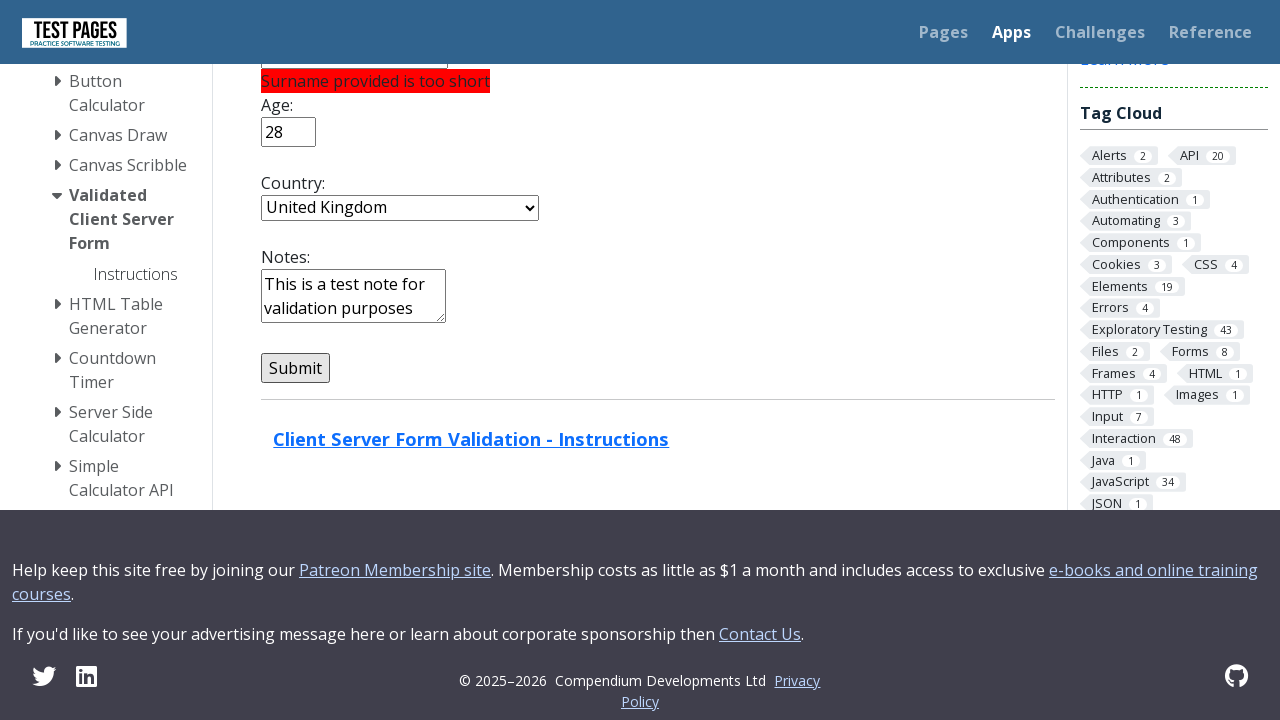